Tests page scrolling functionality by scrolling down the page multiple times and then scrolling back up to the top

Starting URL: https://www.selenium.dev/downloads/

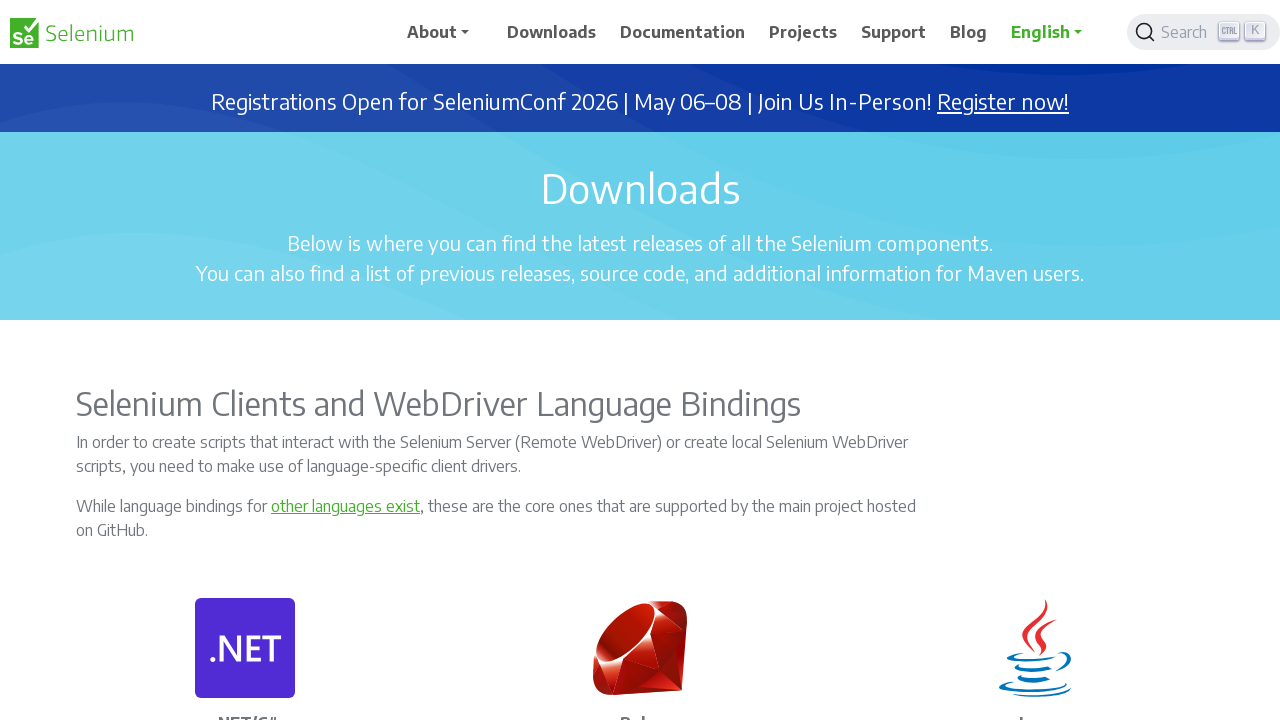

Scrolled down 1000 pixels
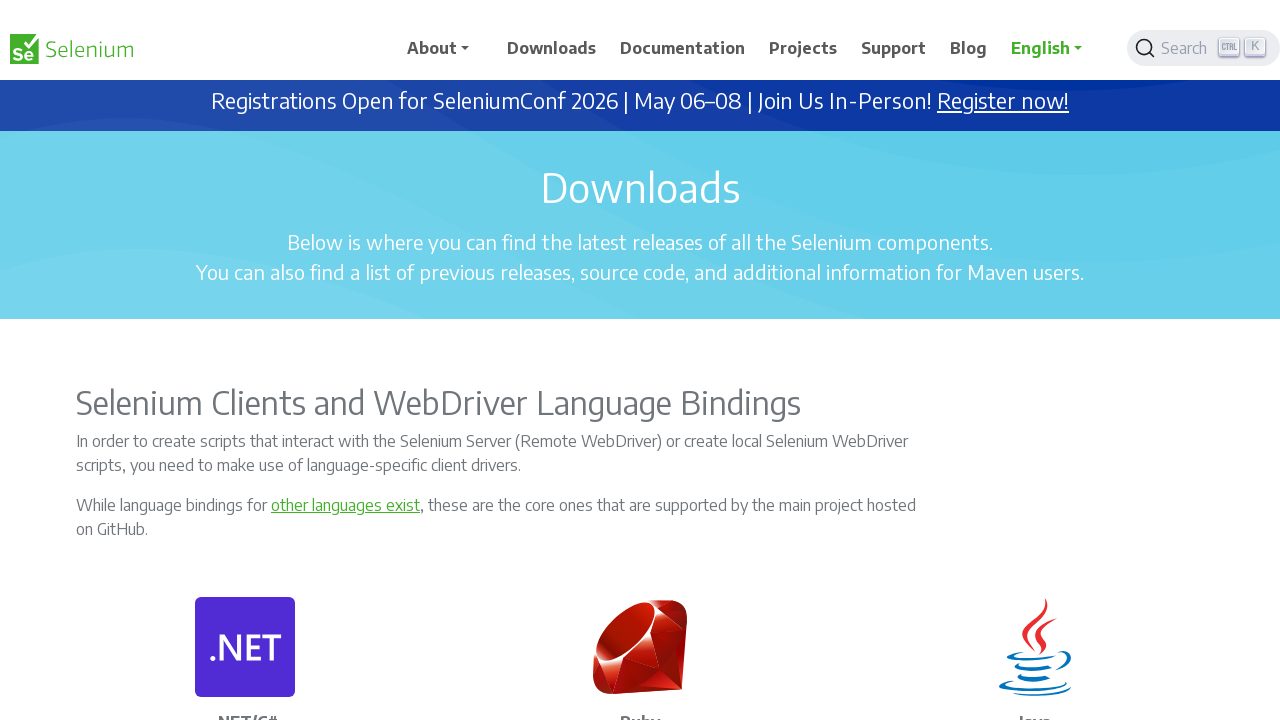

Waited 1000ms after scrolling down
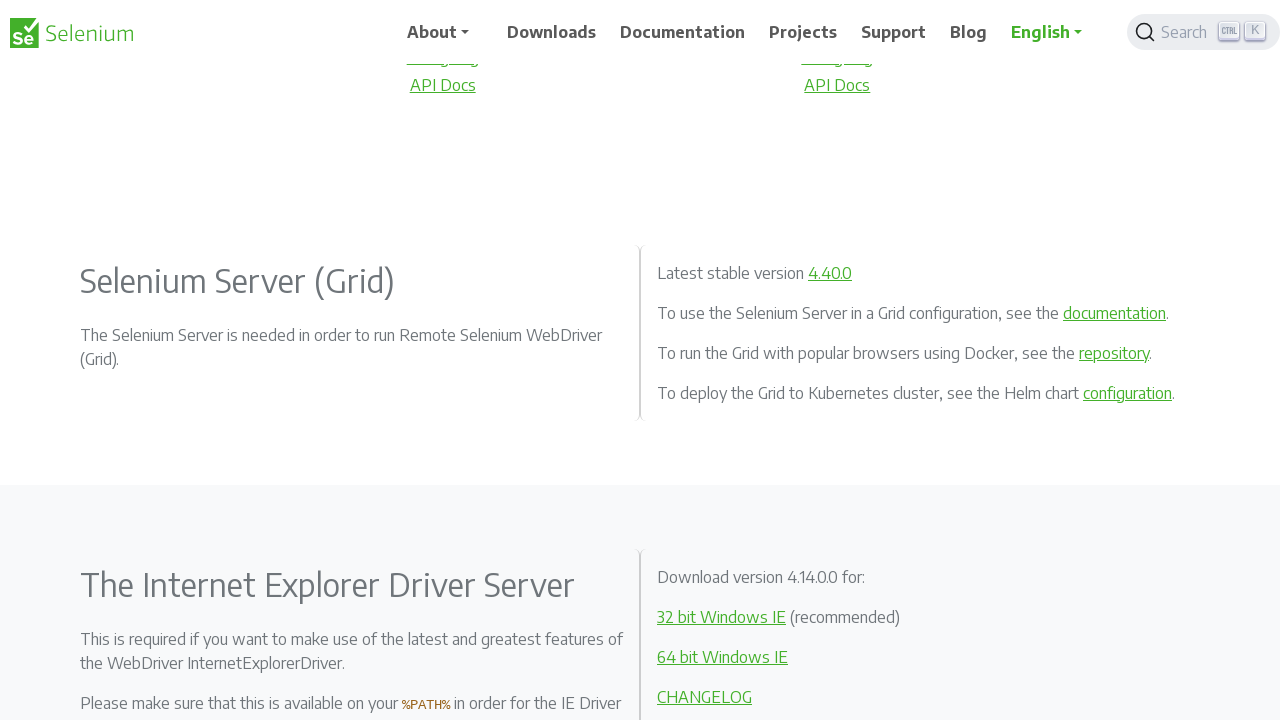

Scrolled down 1000 pixels
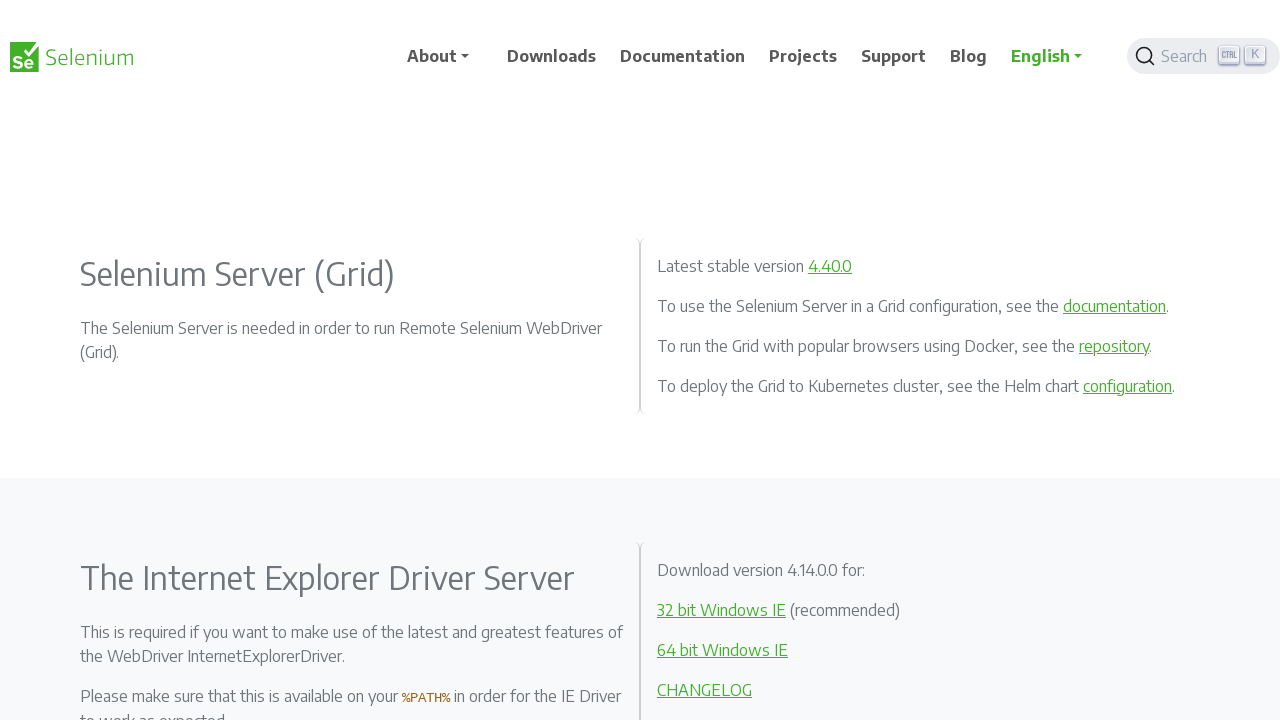

Waited 1000ms after scrolling down
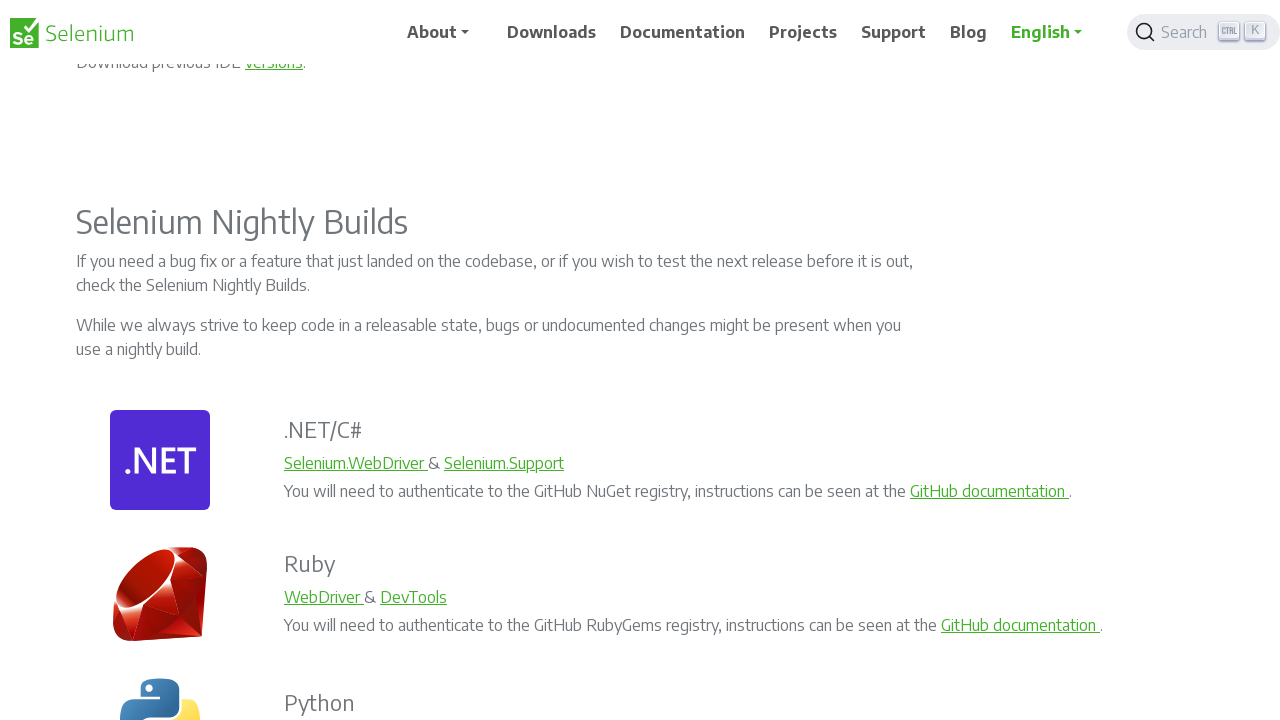

Scrolled down 1000 pixels
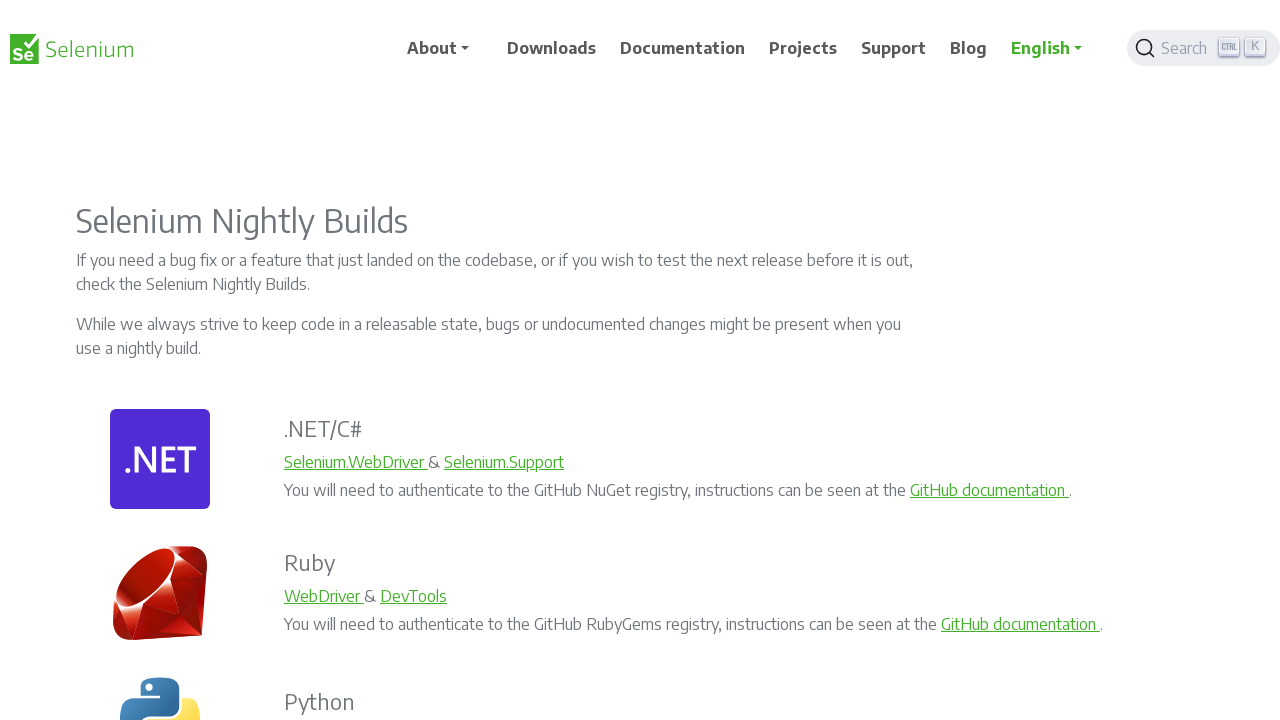

Waited 1000ms after scrolling down
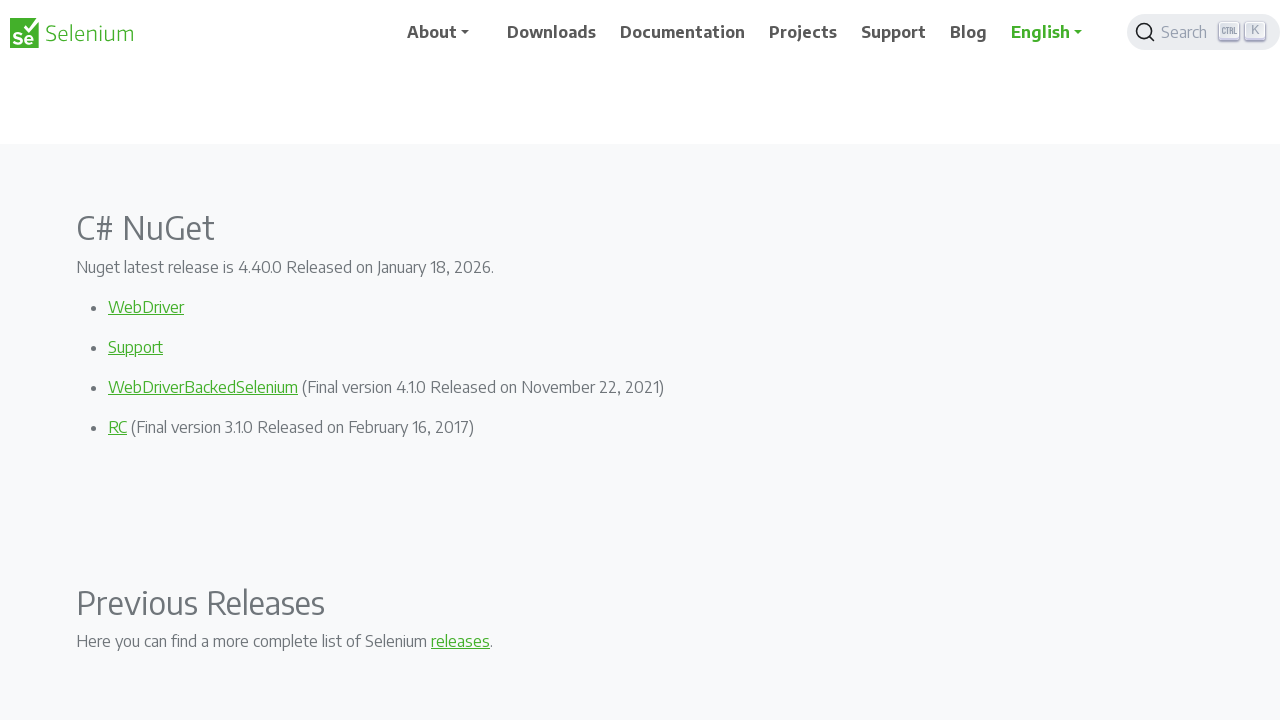

Scrolled down 1000 pixels
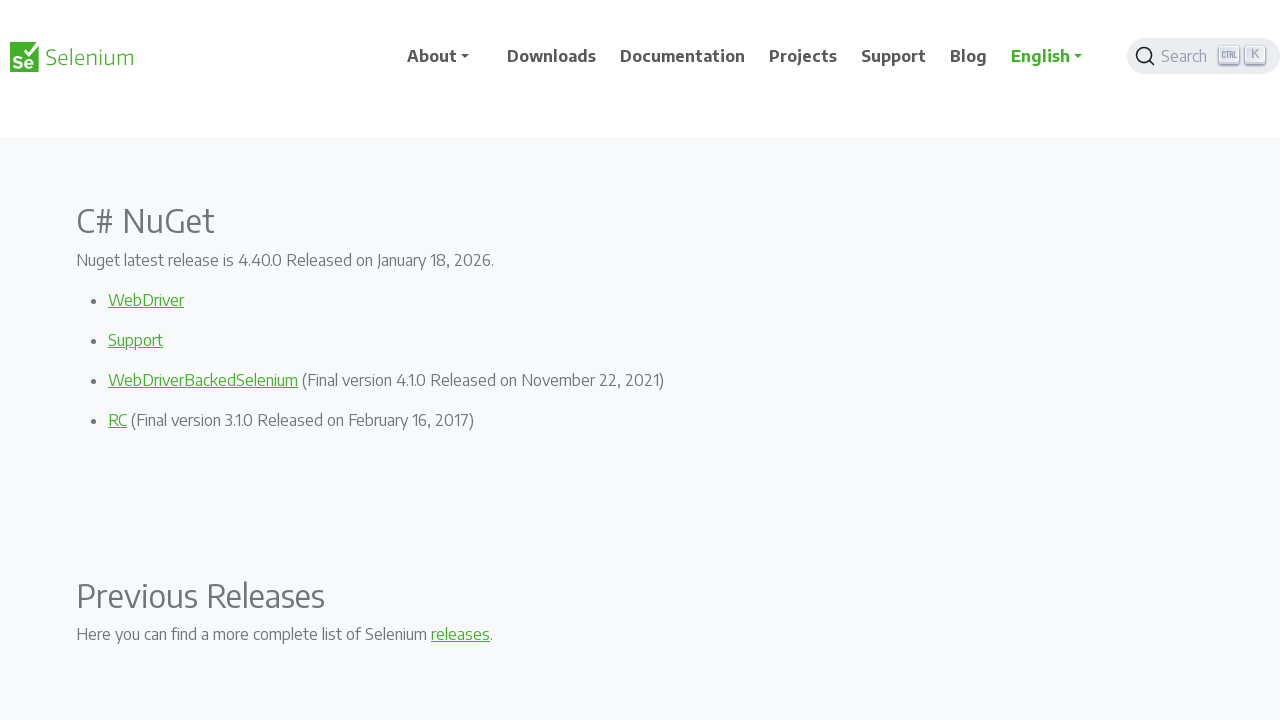

Waited 1000ms after scrolling down
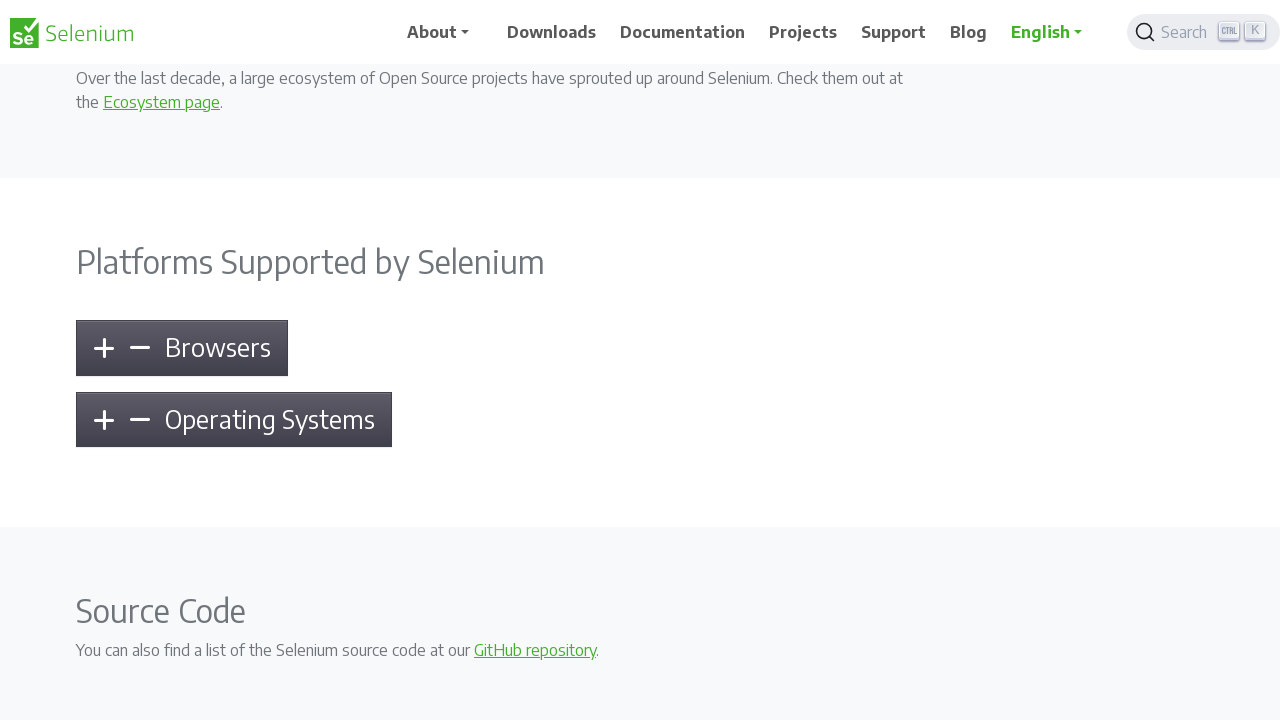

Scrolled down 1000 pixels
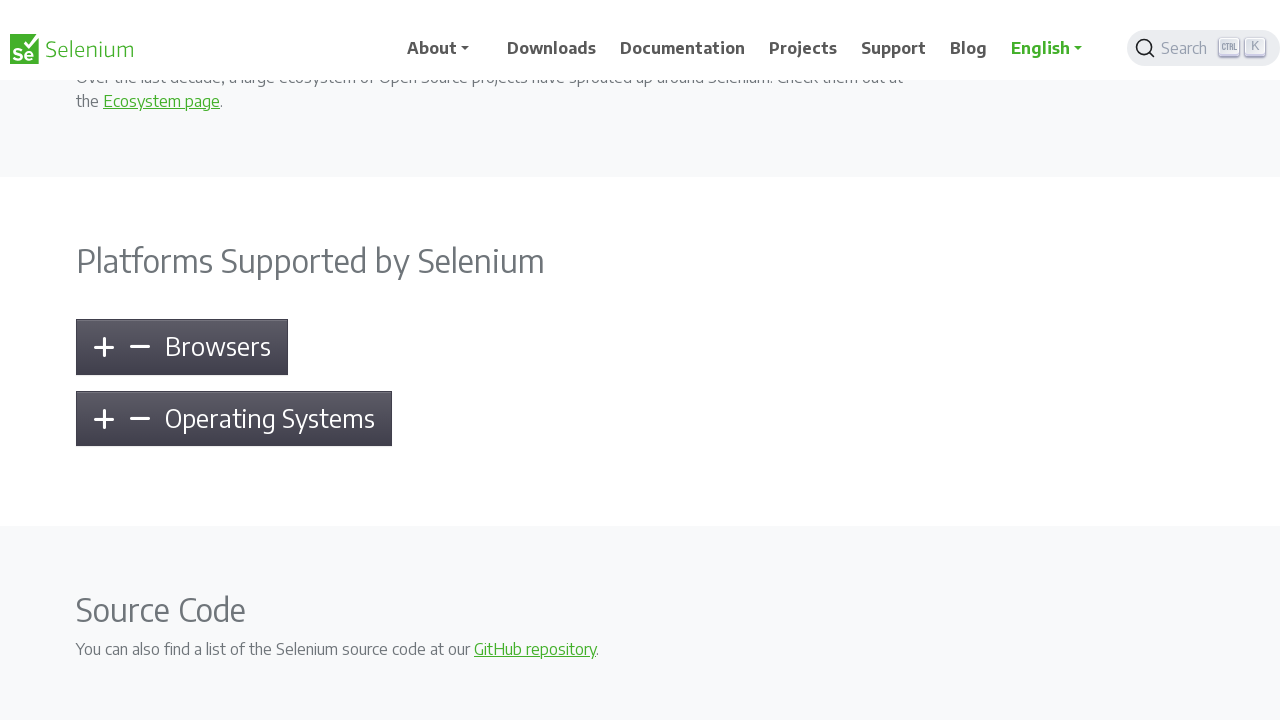

Waited 1000ms after scrolling down
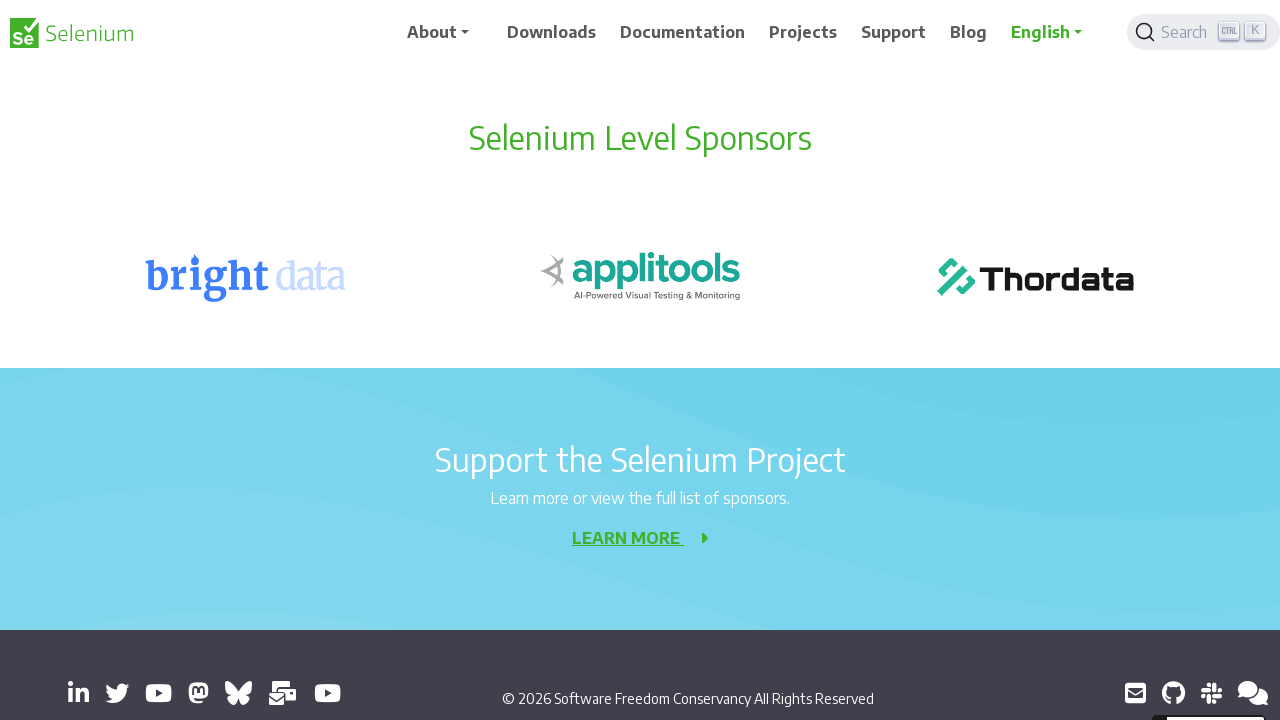

Scrolled down 1000 pixels
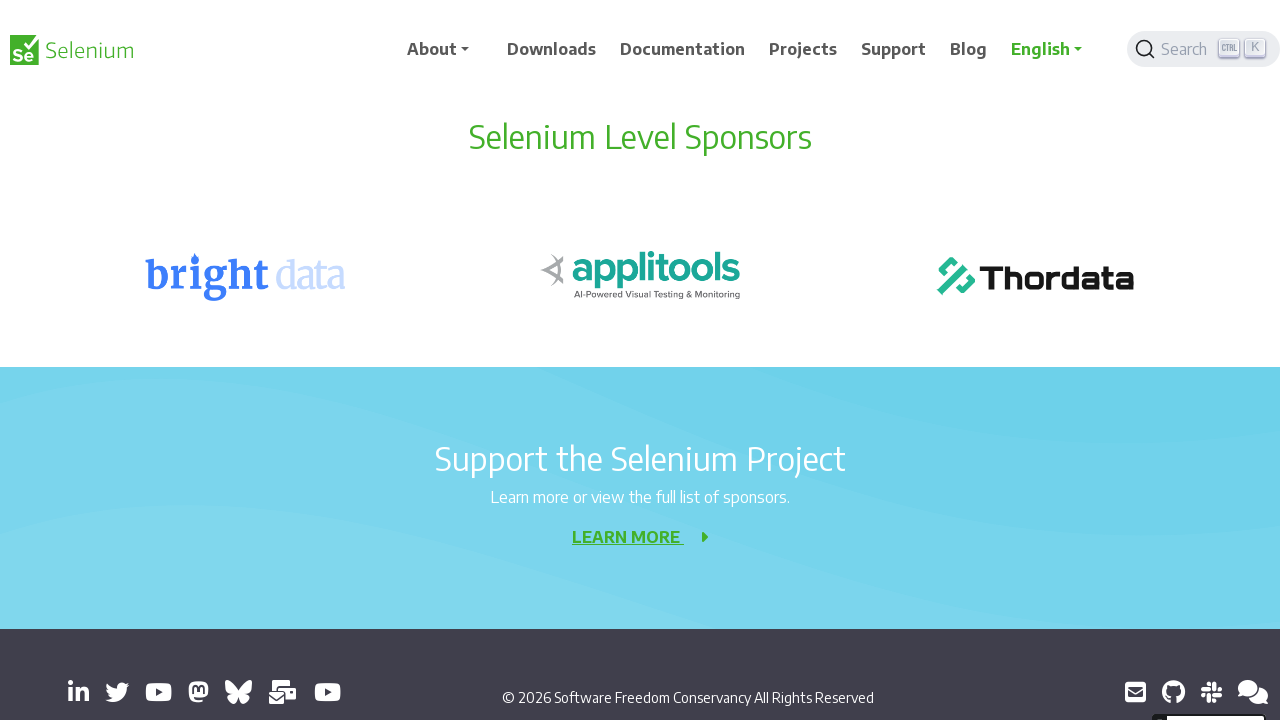

Waited 1000ms after scrolling down
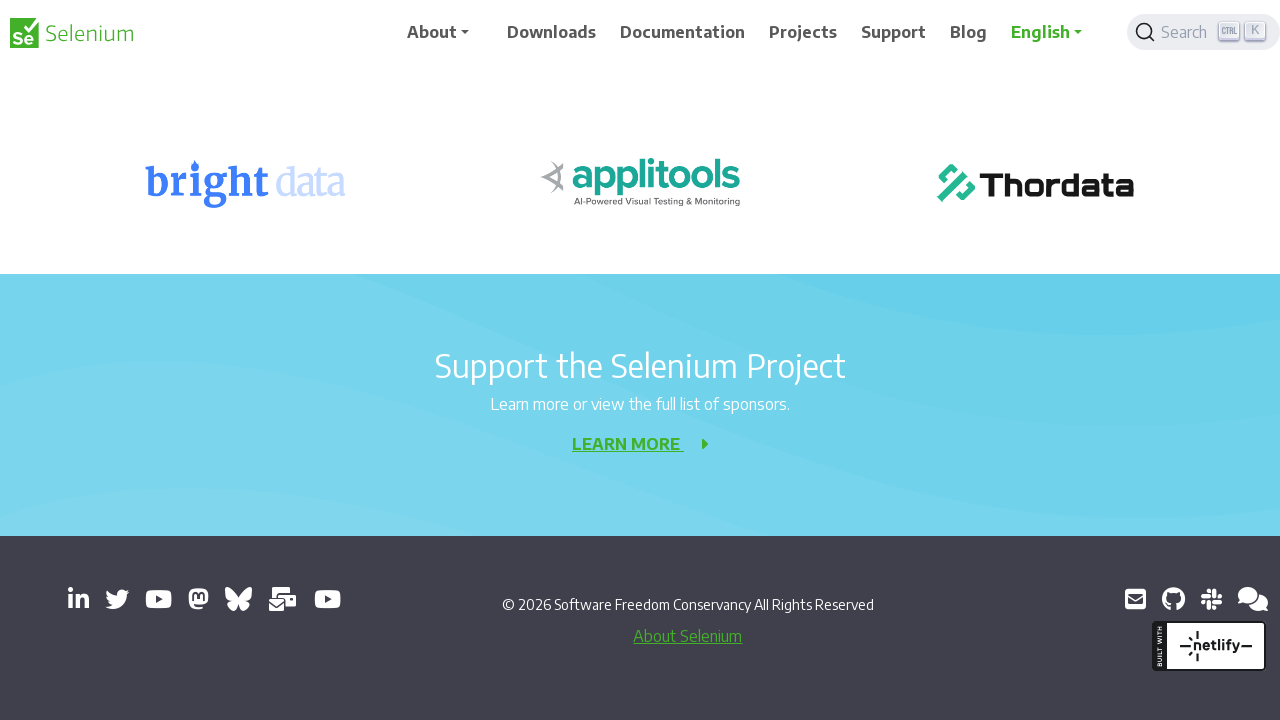

Scrolled down 1000 pixels
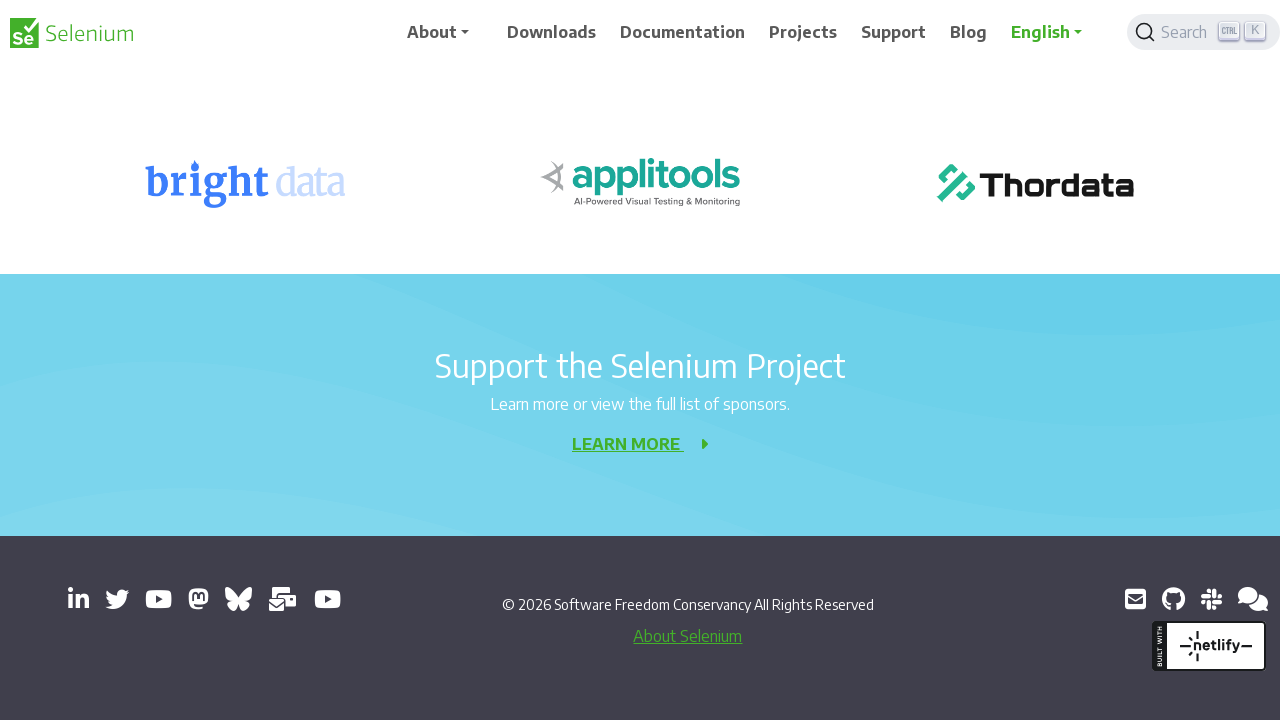

Waited 1000ms after scrolling down
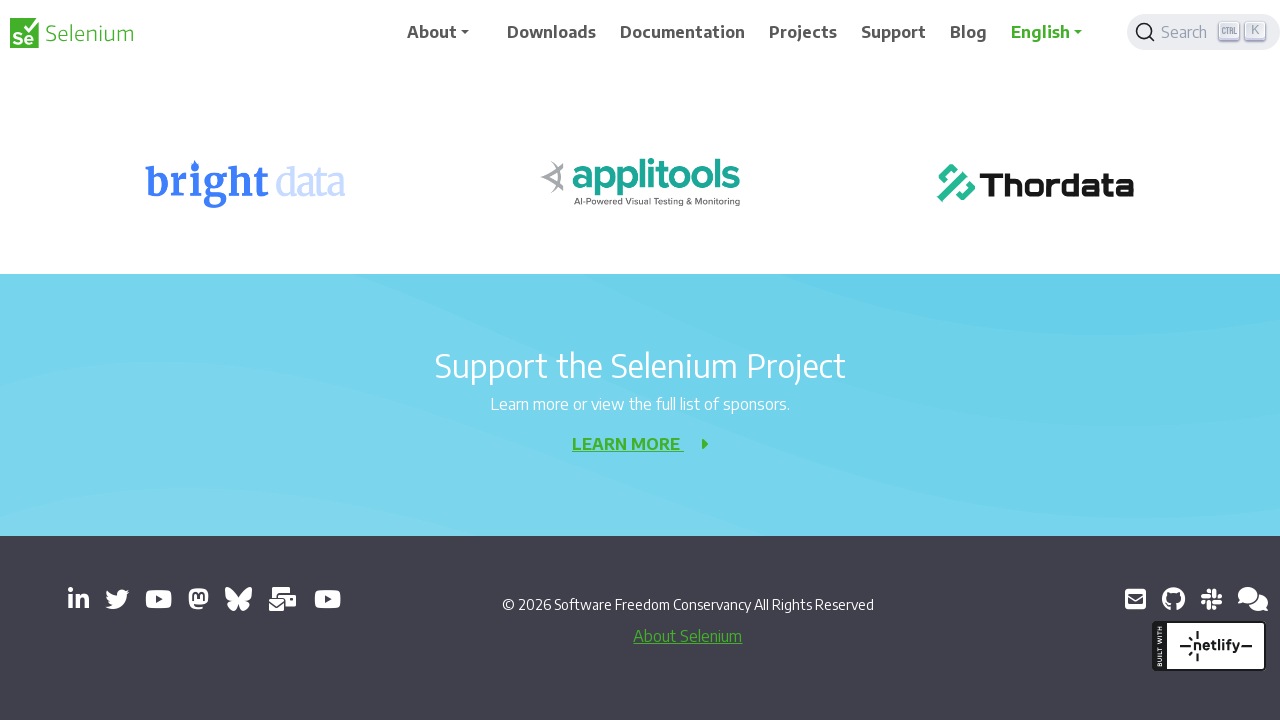

Scrolled down 1000 pixels
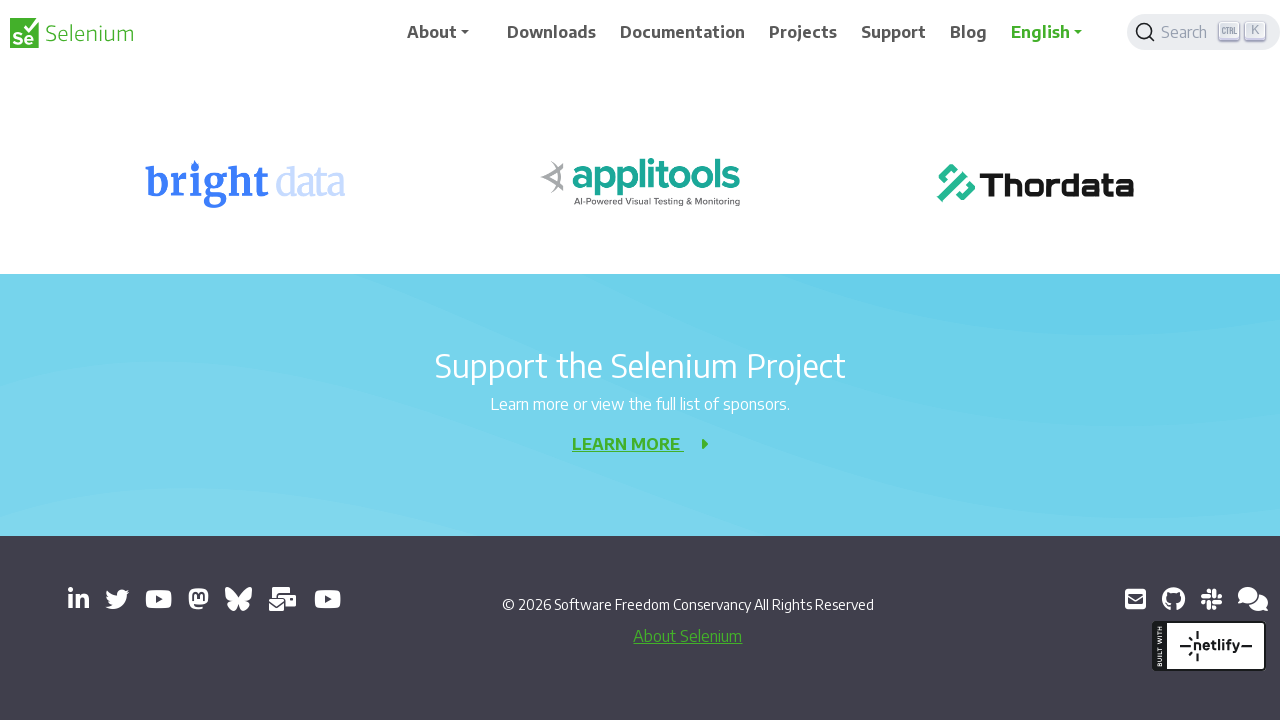

Waited 1000ms after scrolling down
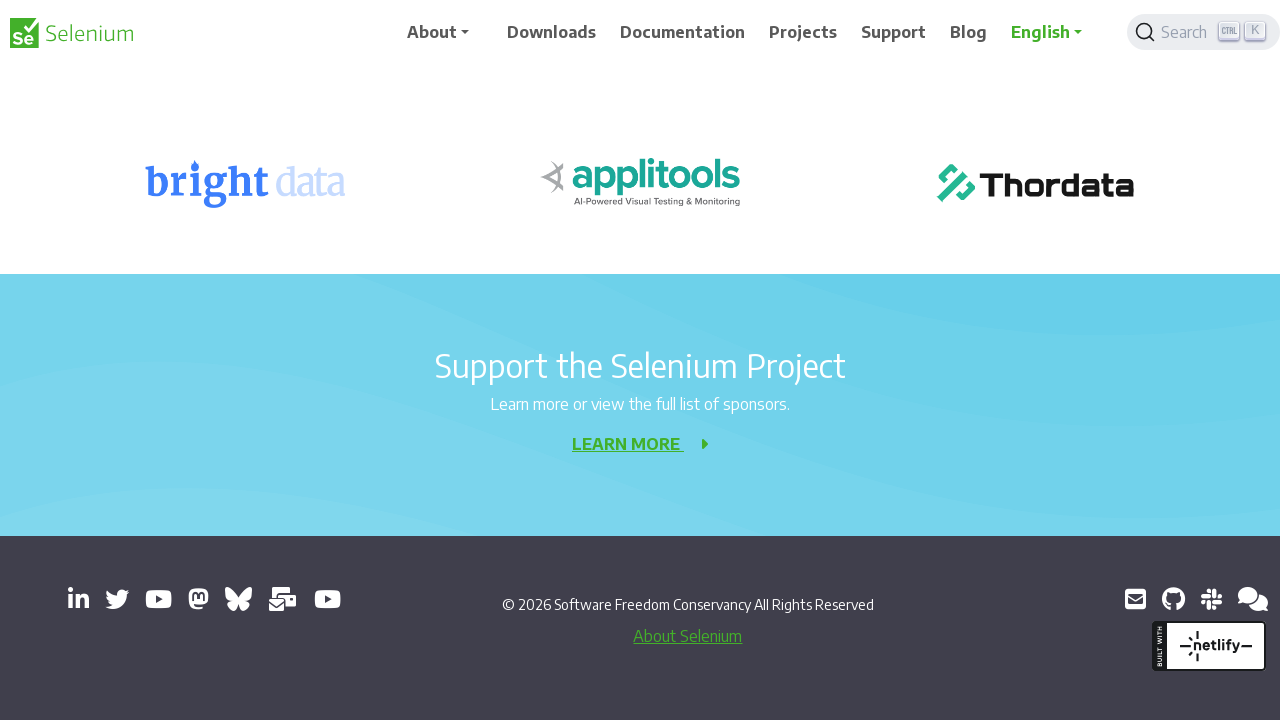

Scrolled down 1000 pixels
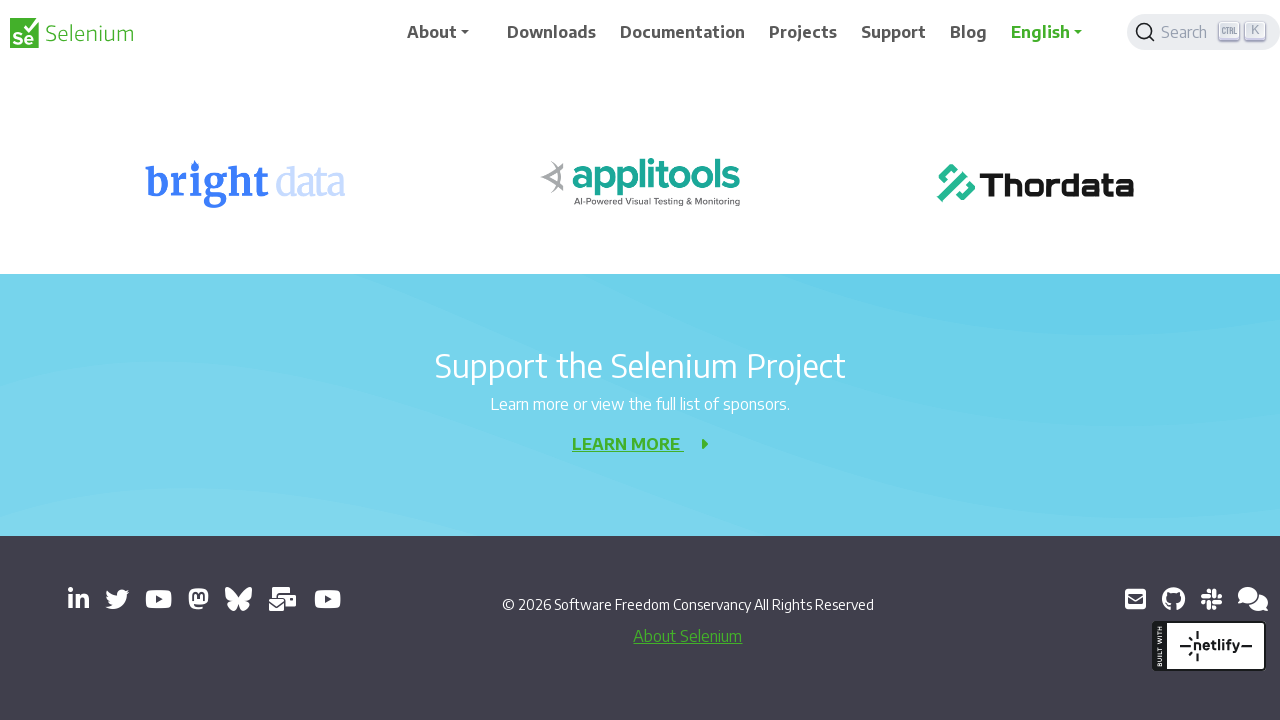

Waited 1000ms after scrolling down
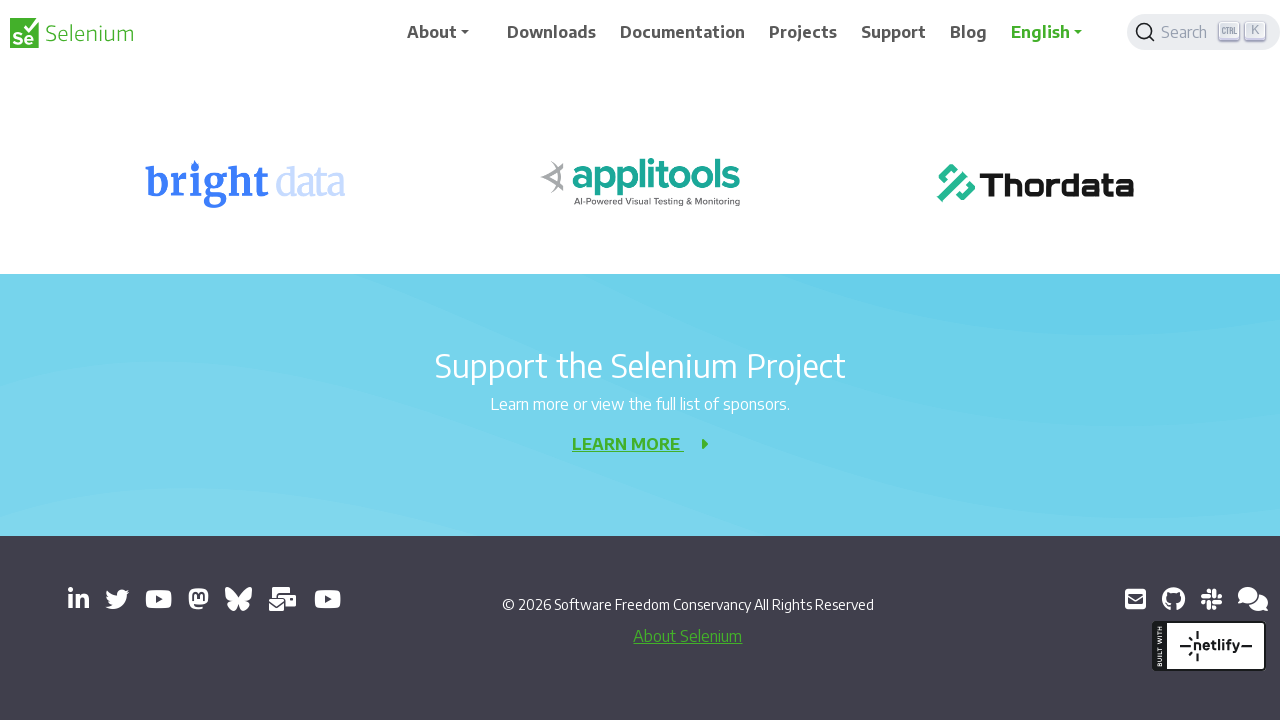

Scrolled up 1000 pixels
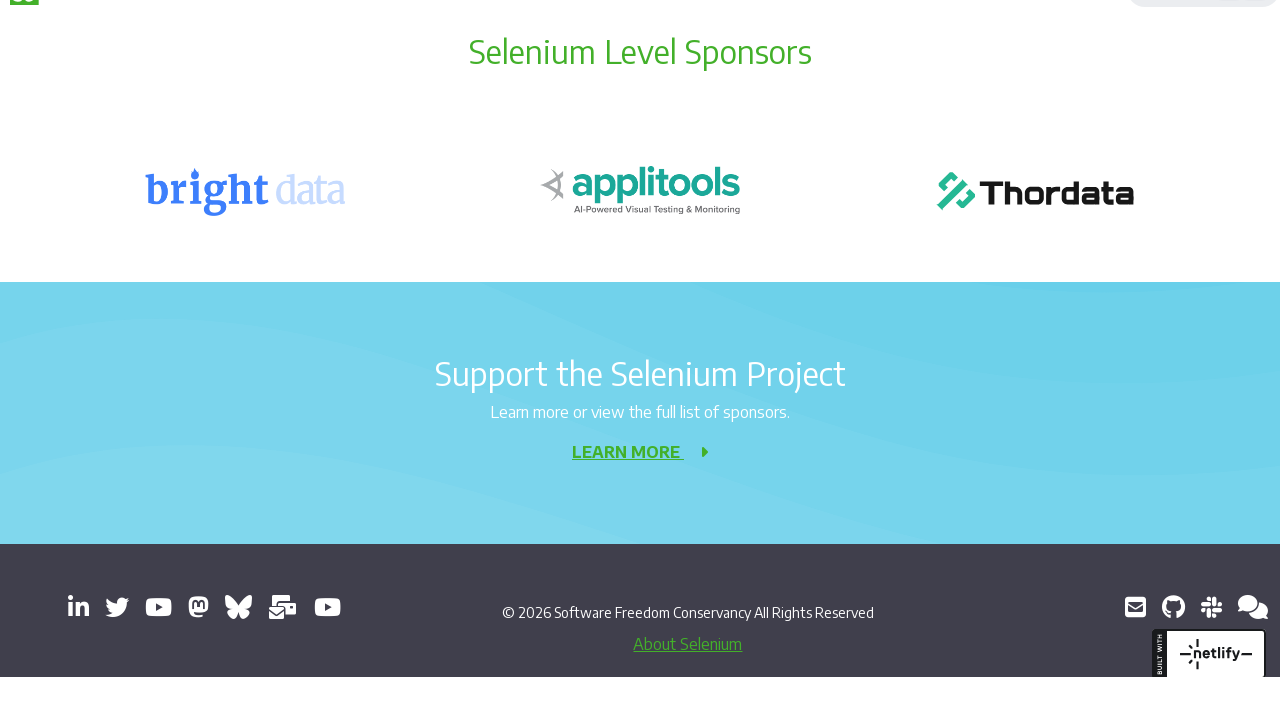

Waited 1000ms after scrolling up
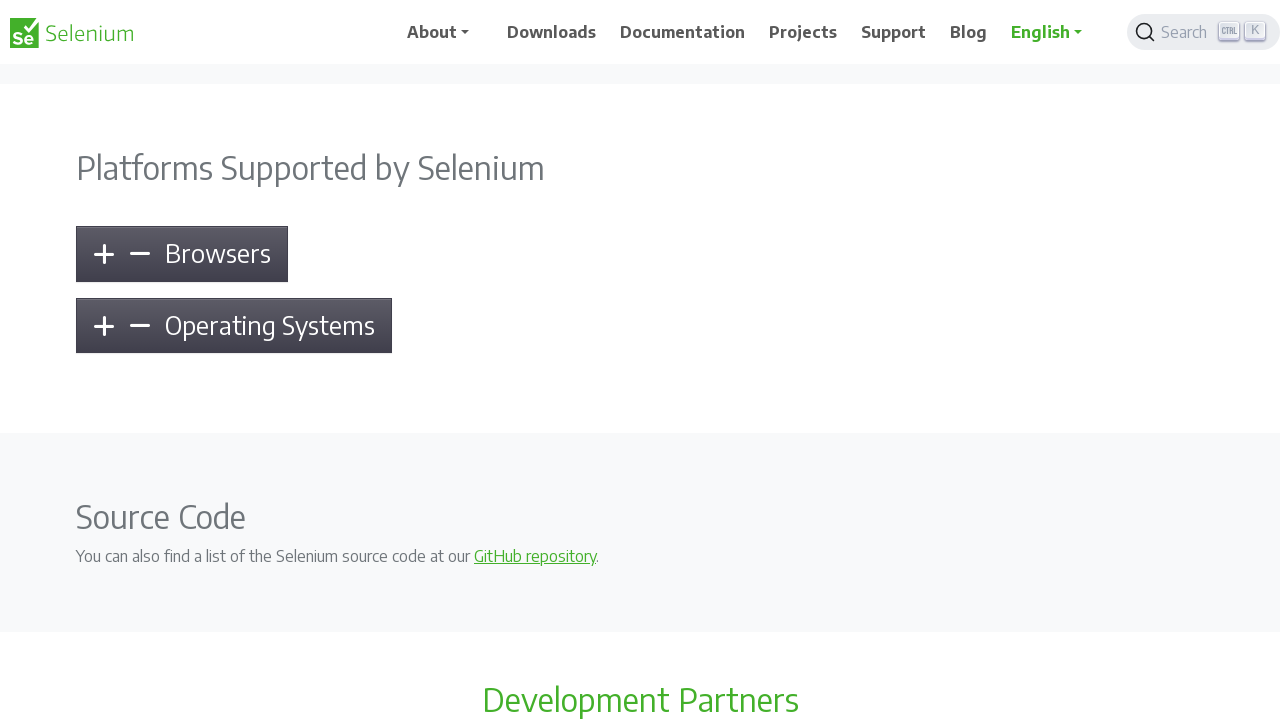

Scrolled up 1000 pixels
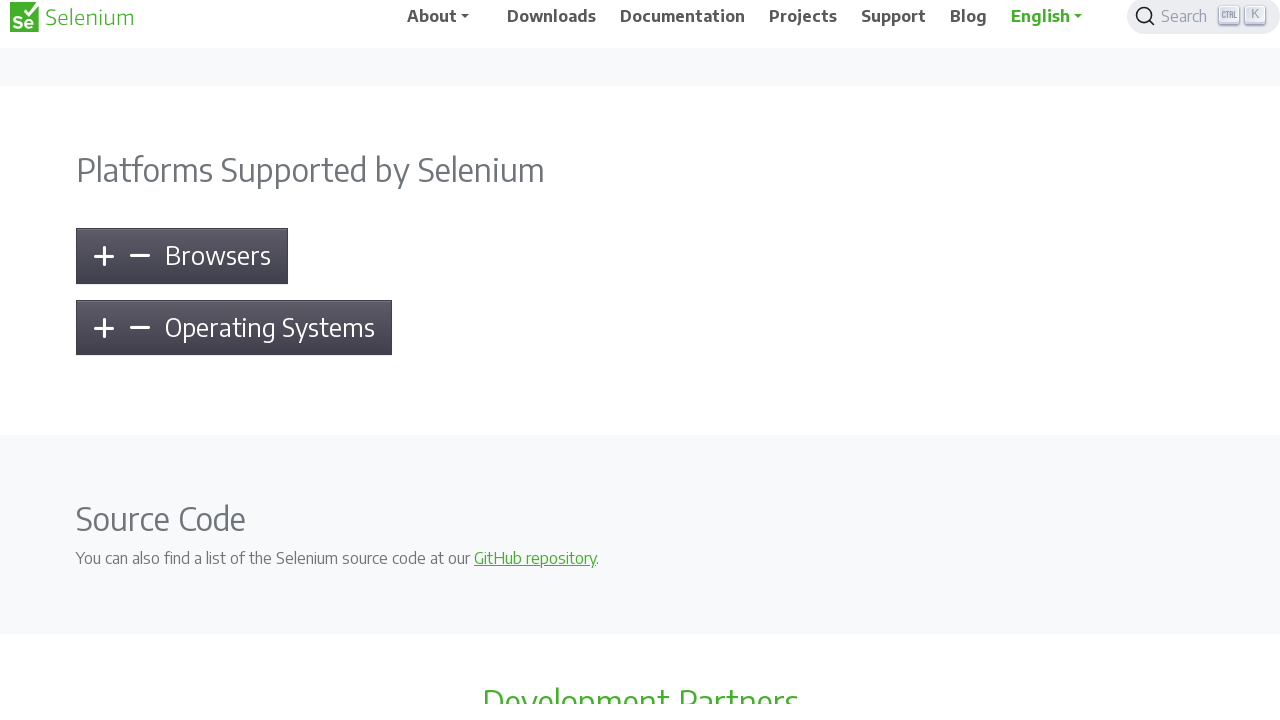

Waited 1000ms after scrolling up
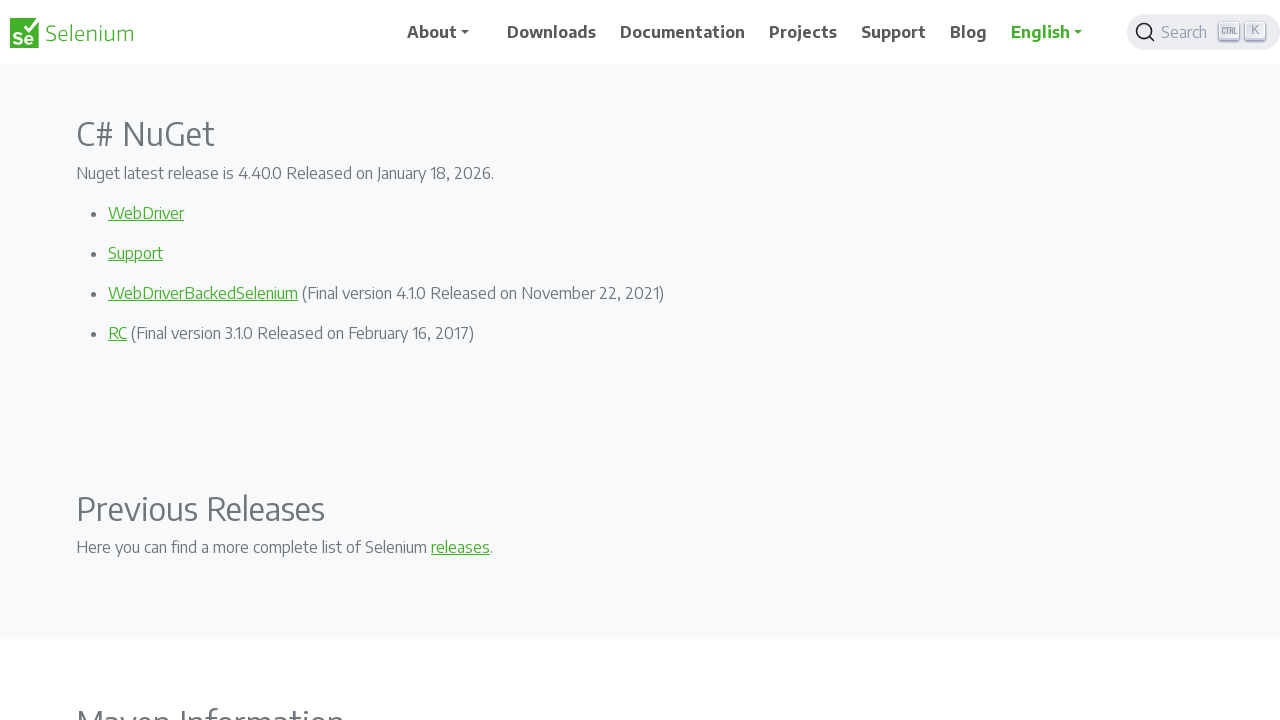

Scrolled up 1000 pixels
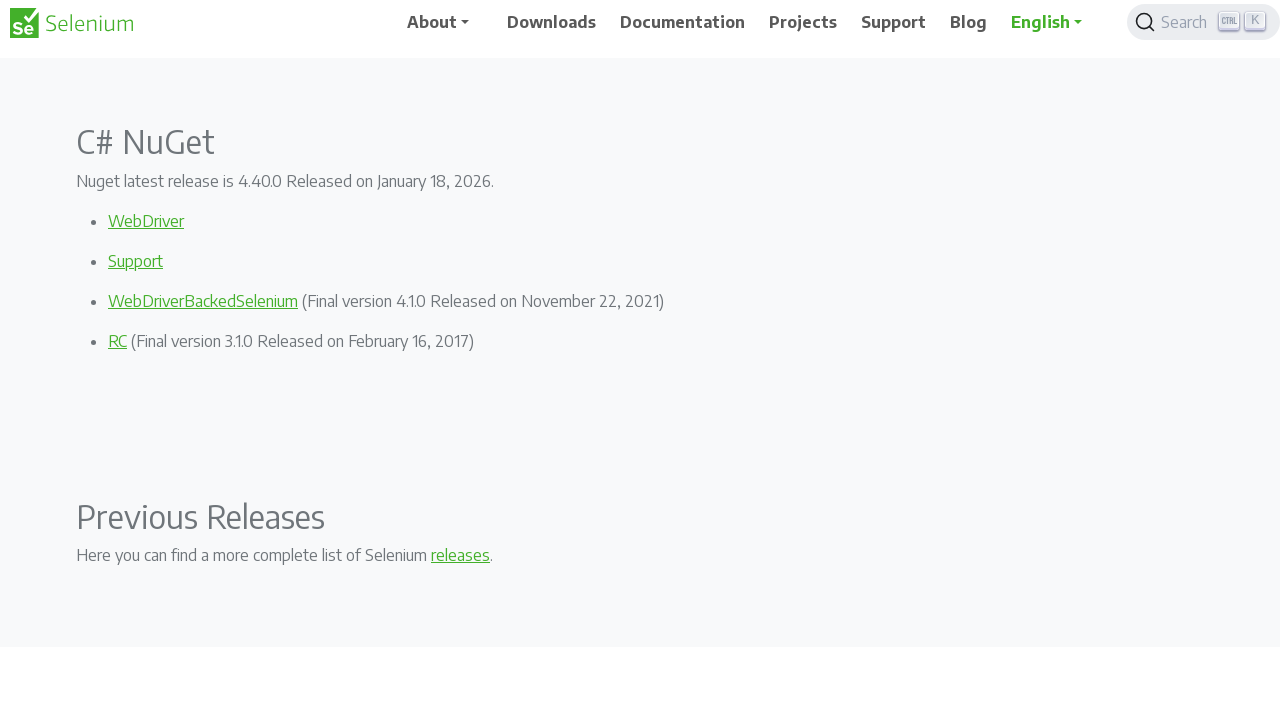

Waited 1000ms after scrolling up
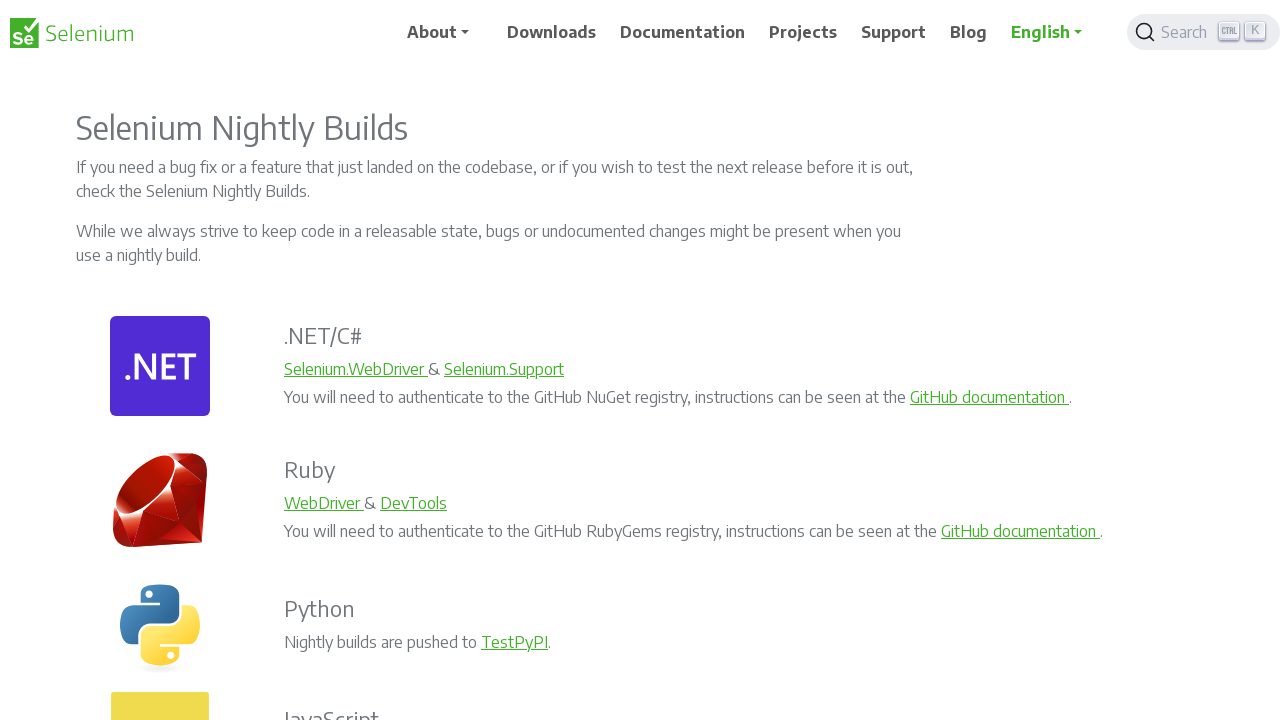

Scrolled up 1000 pixels
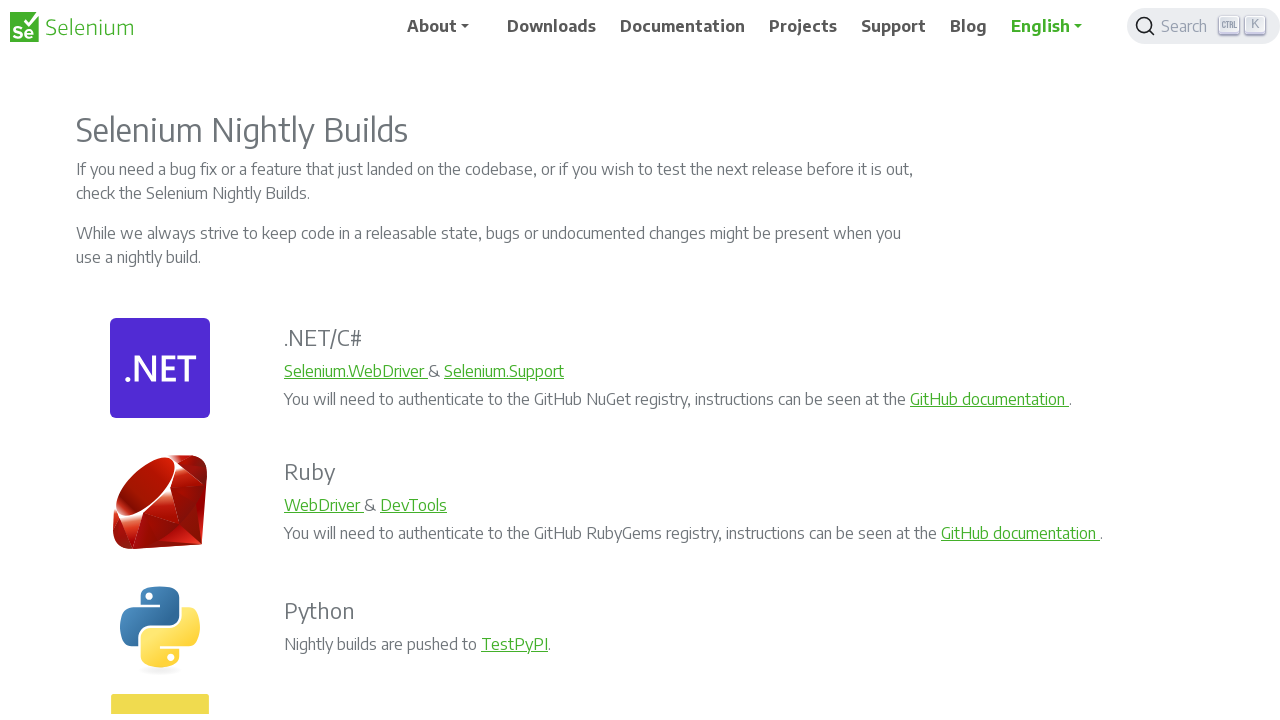

Waited 1000ms after scrolling up
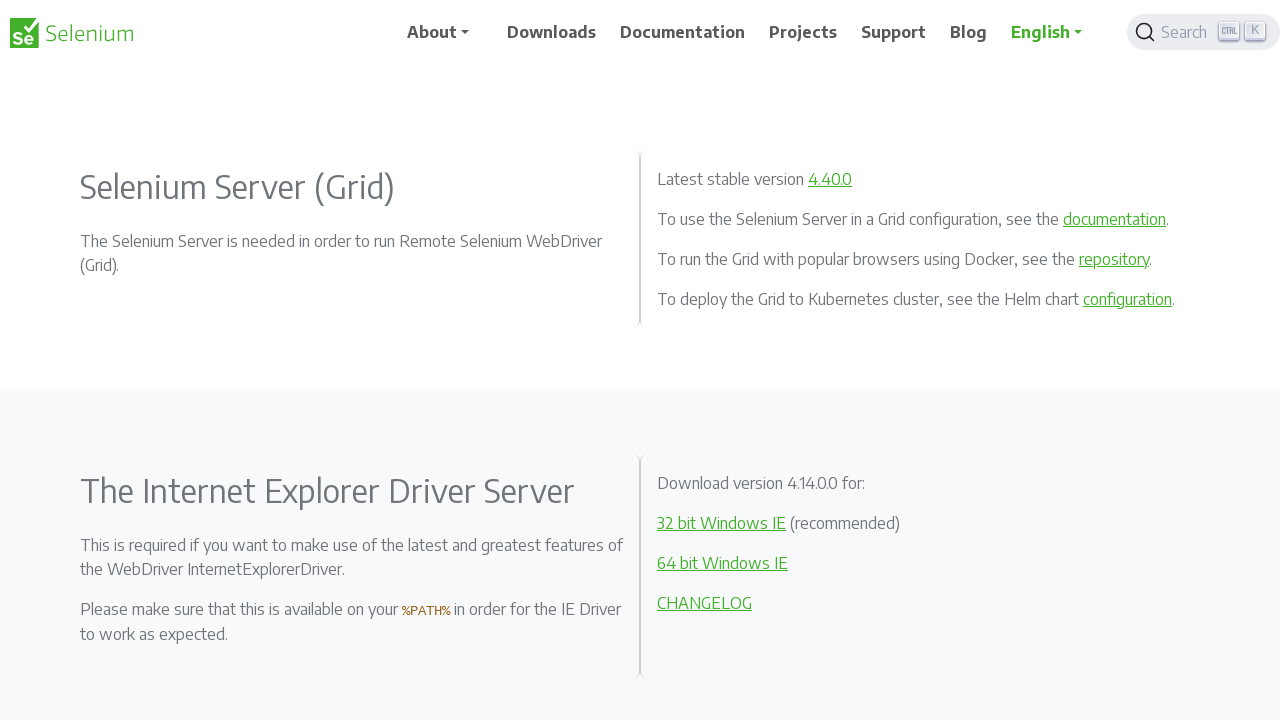

Scrolled up 1000 pixels
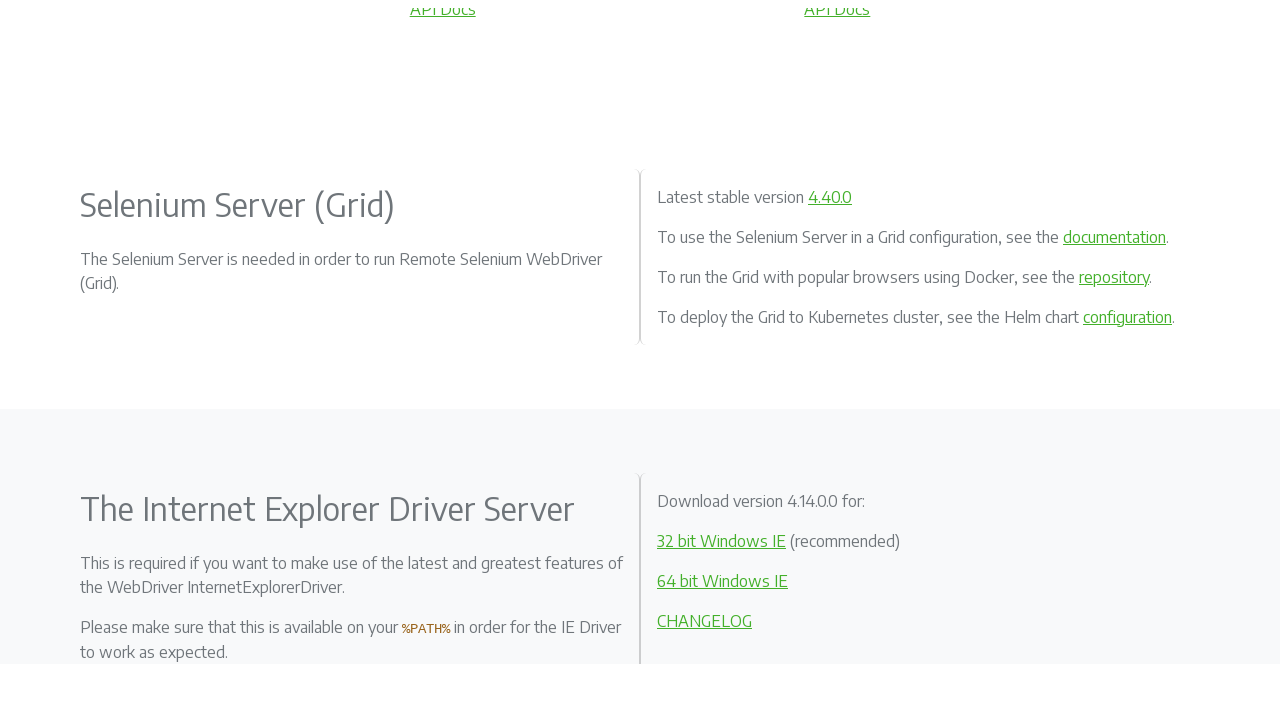

Waited 1000ms after scrolling up
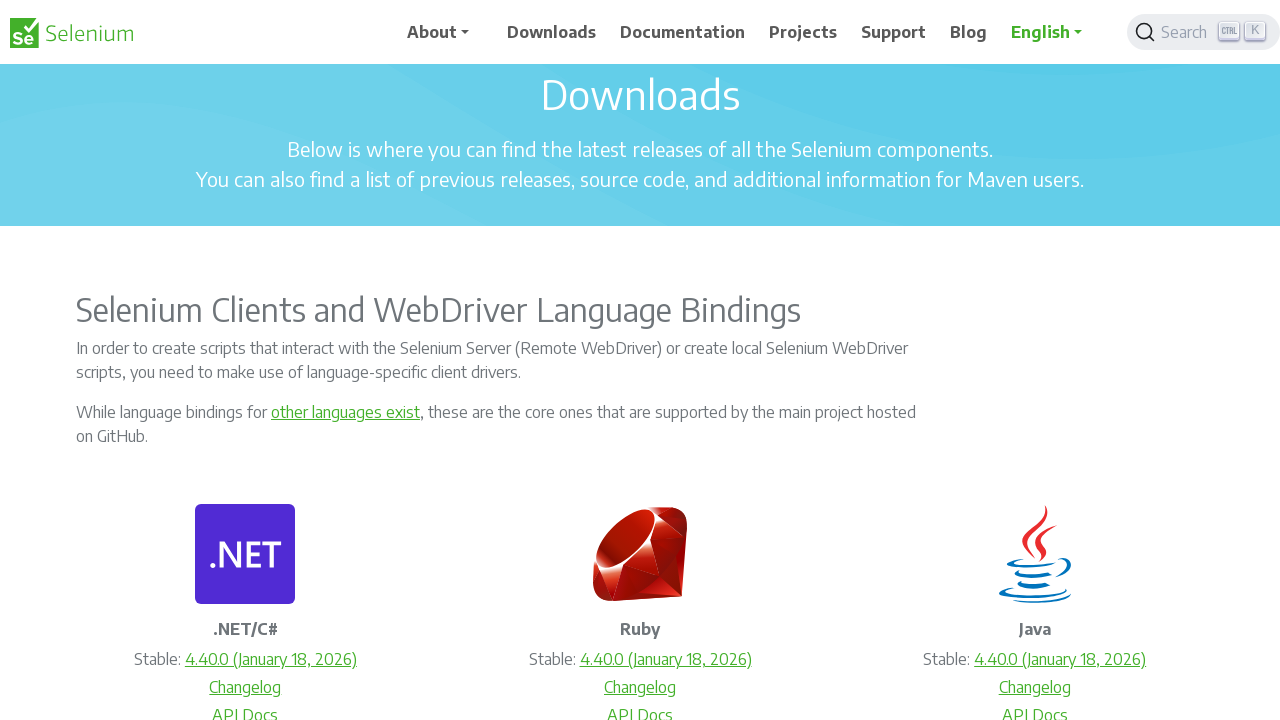

Scrolled up 1000 pixels
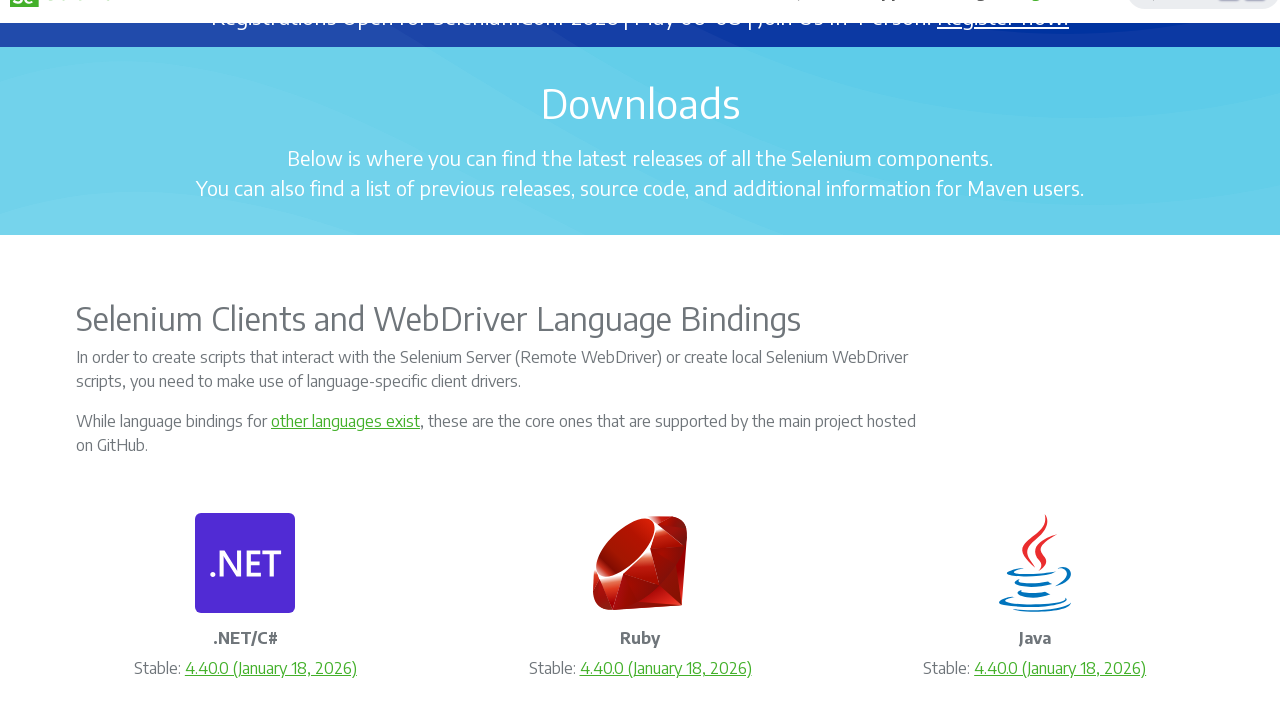

Waited 1000ms after scrolling up
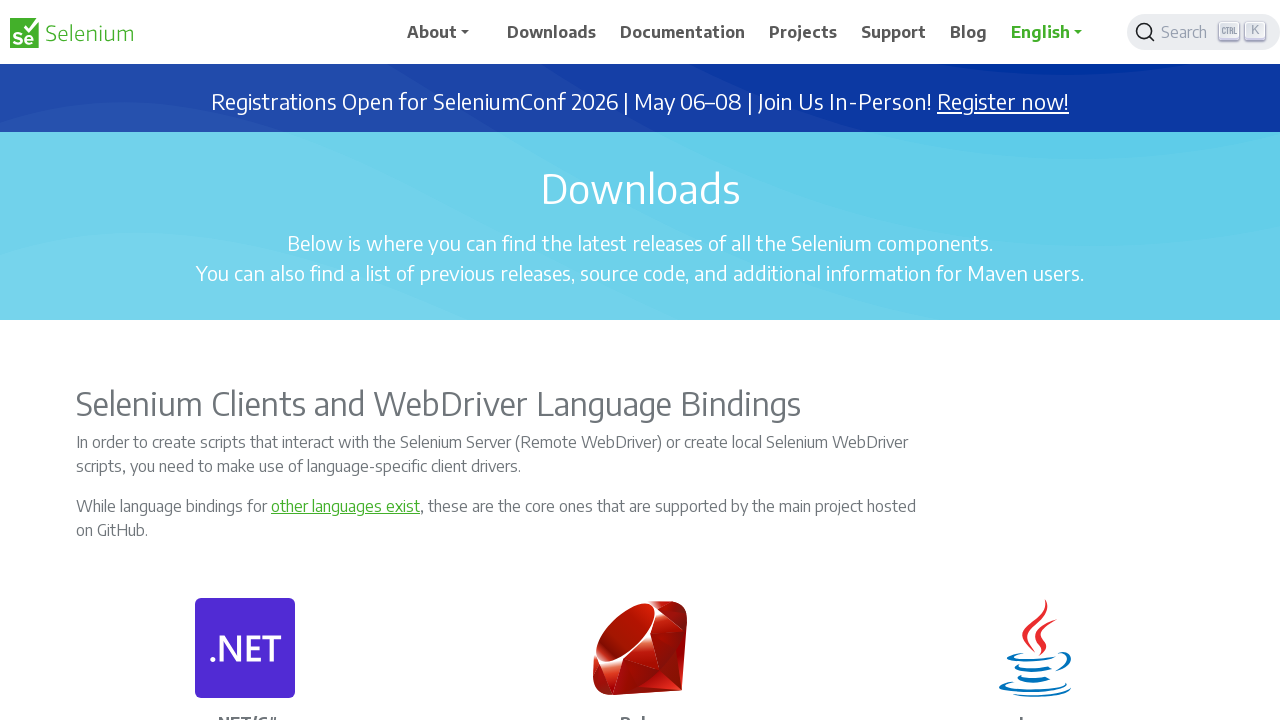

Scrolled up 1000 pixels
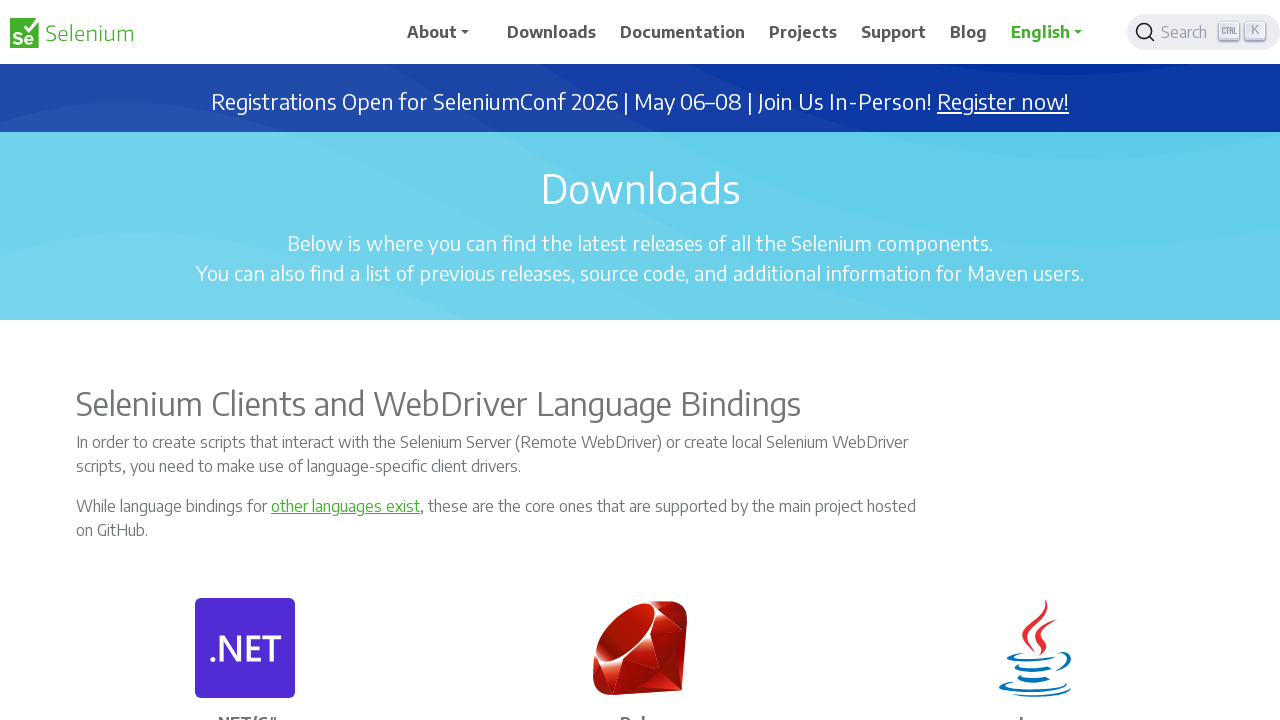

Waited 1000ms after scrolling up
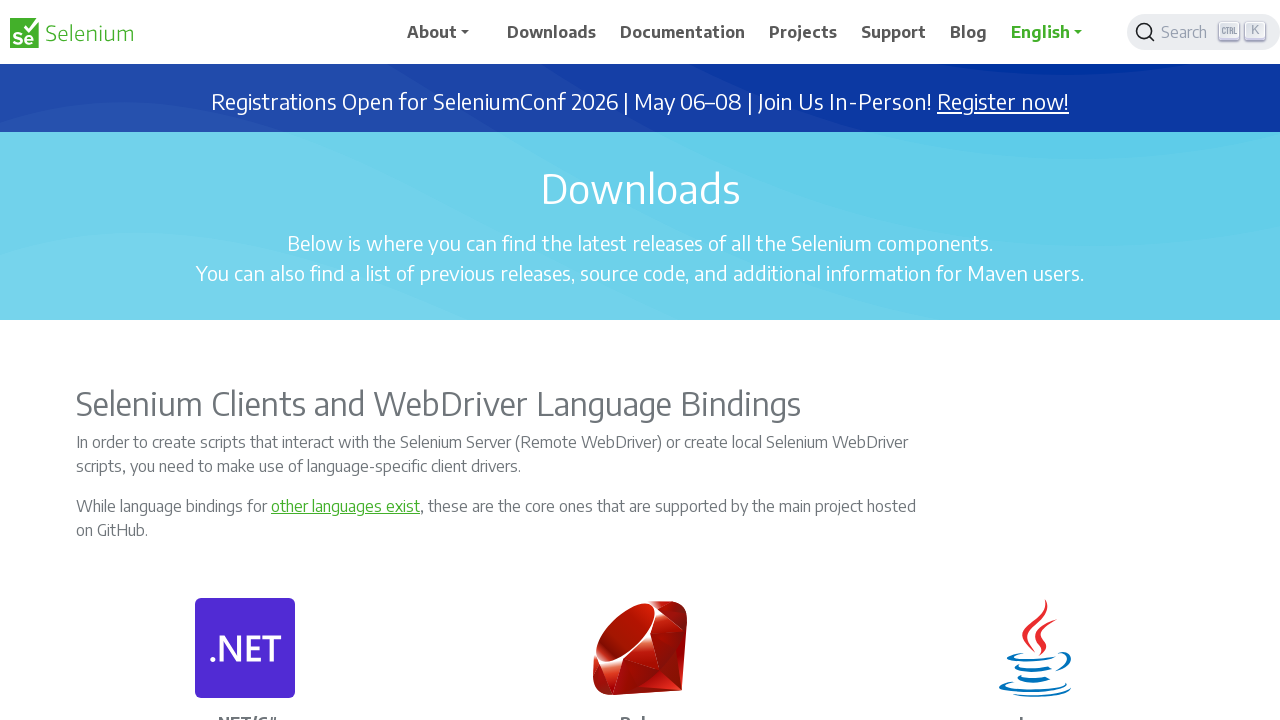

Scrolled up 1000 pixels
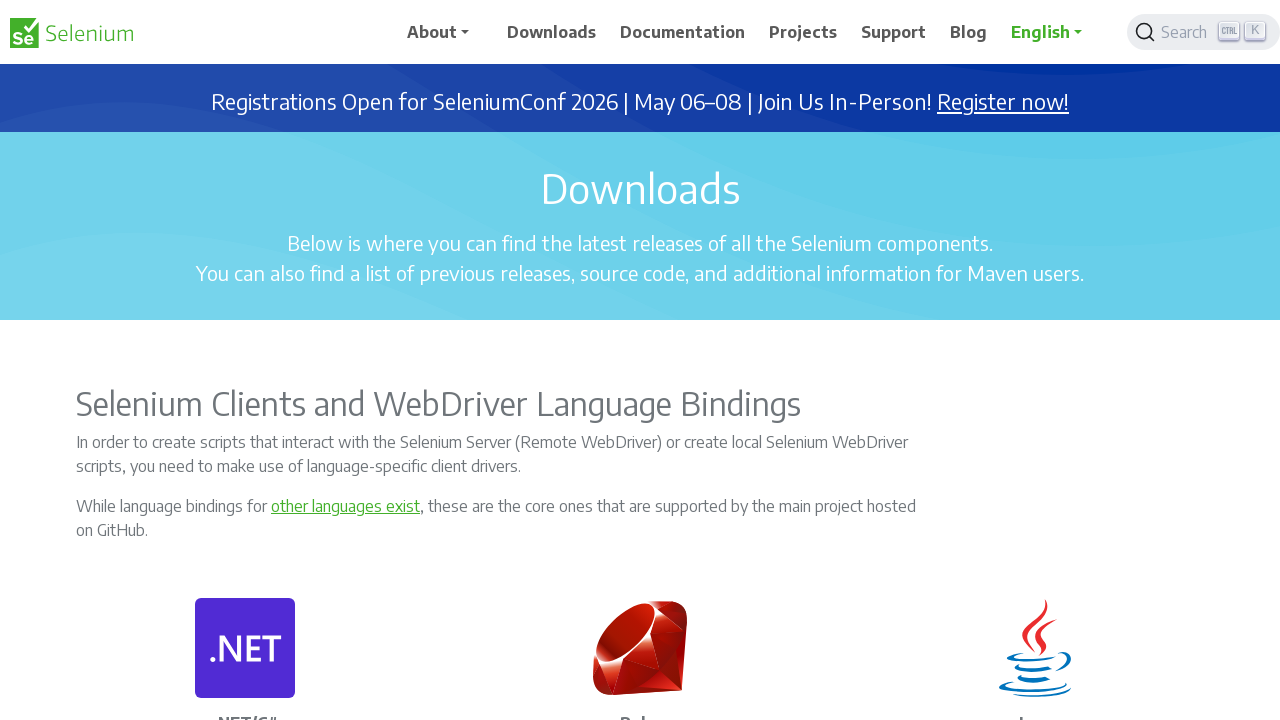

Waited 1000ms after scrolling up
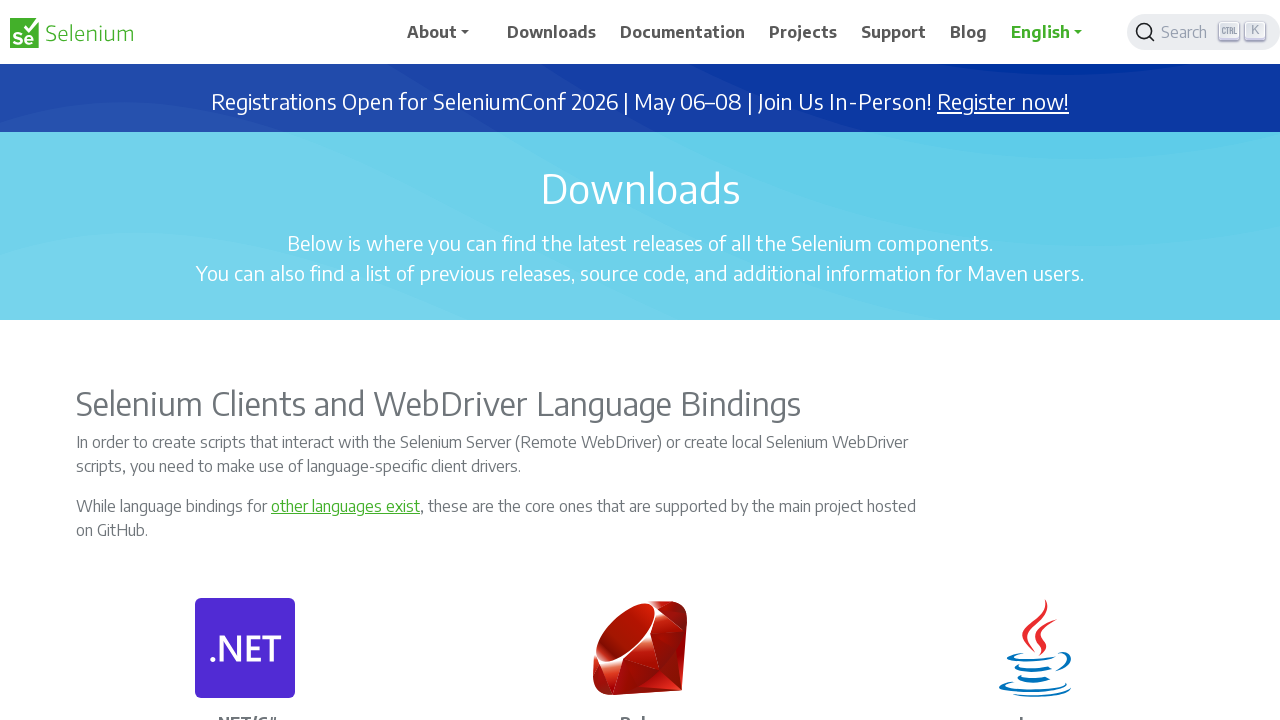

Scrolled up 1000 pixels
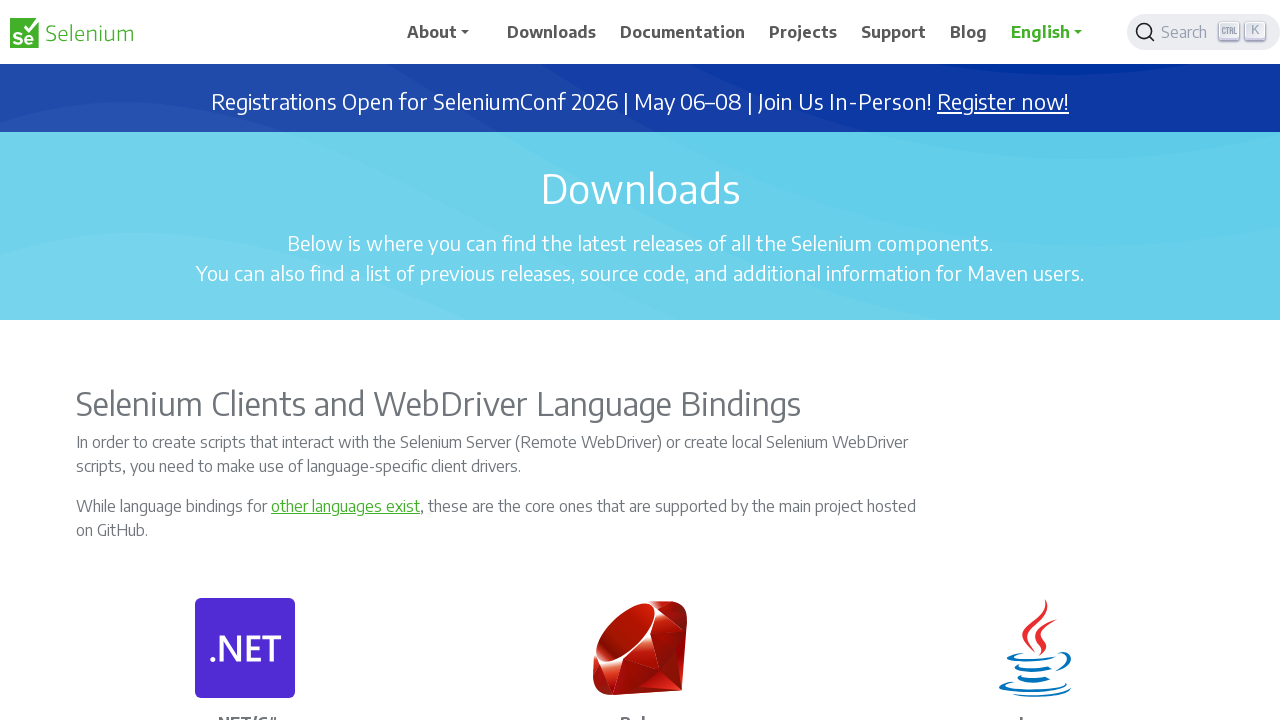

Waited 1000ms after scrolling up
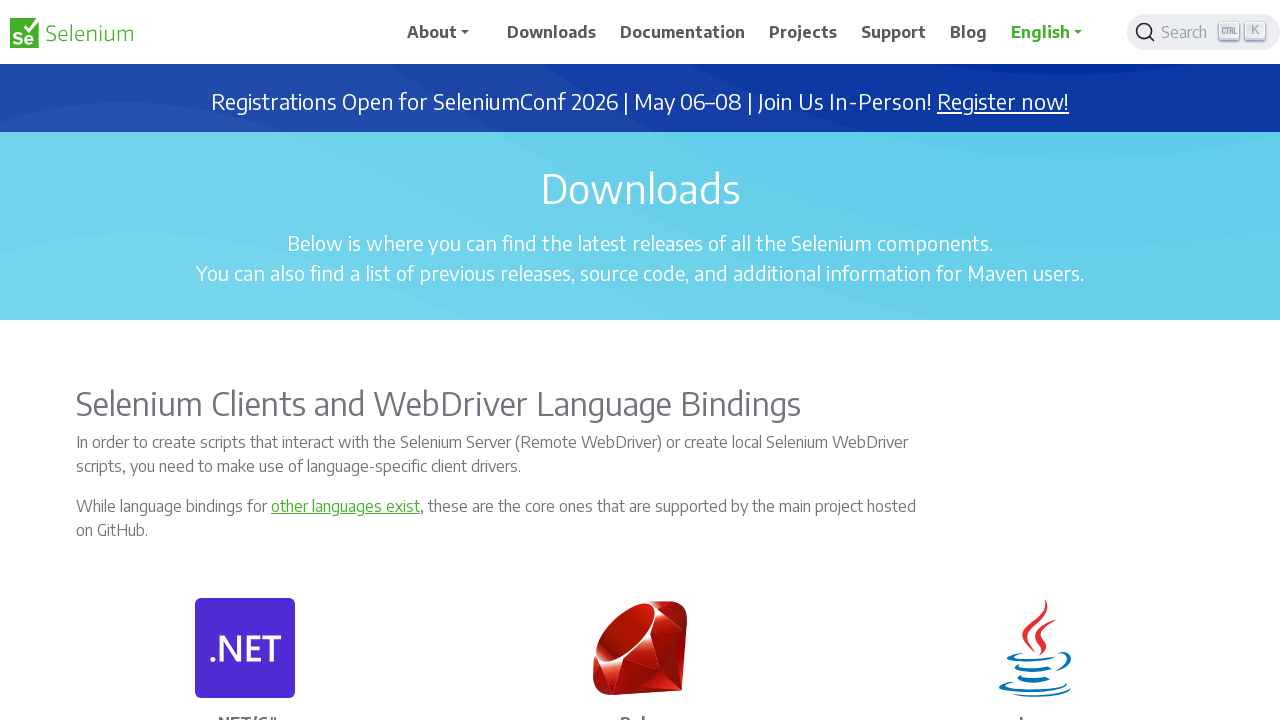

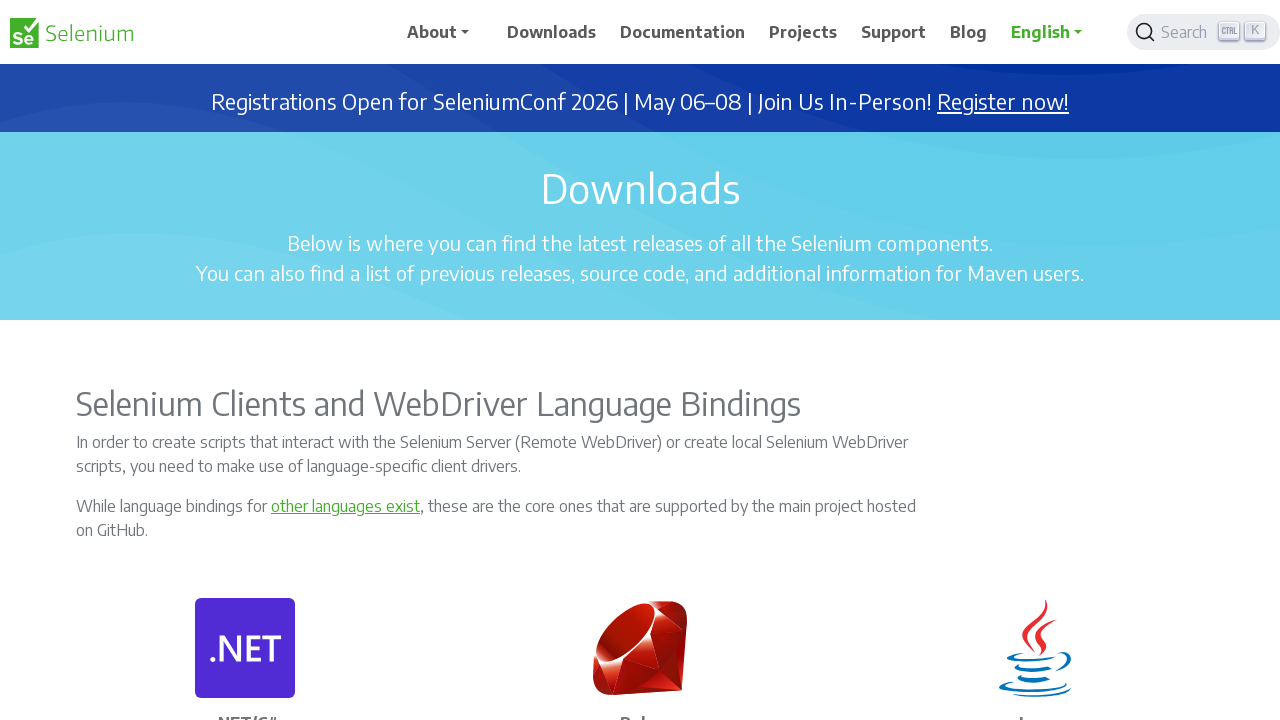